Tests the Web Tables functionality by adding a new record with personal and employment information

Starting URL: https://demoqa.com

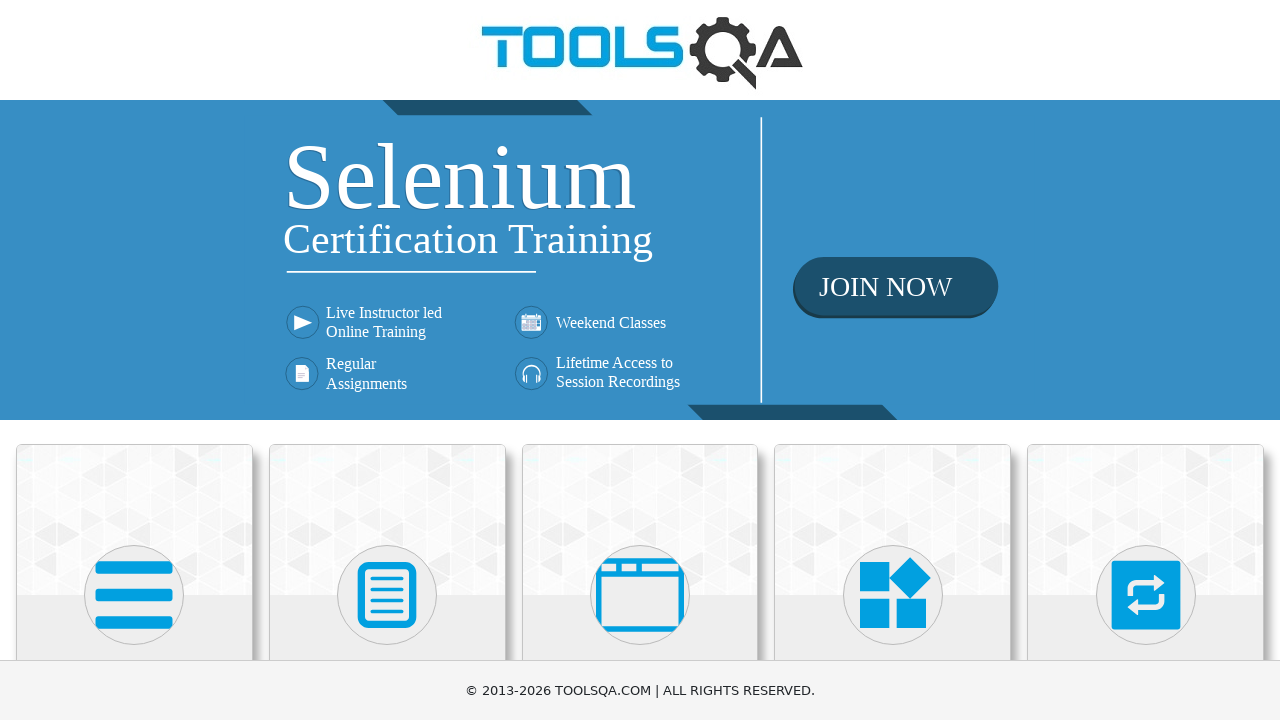

Scrolled down 2500px to find Elements section
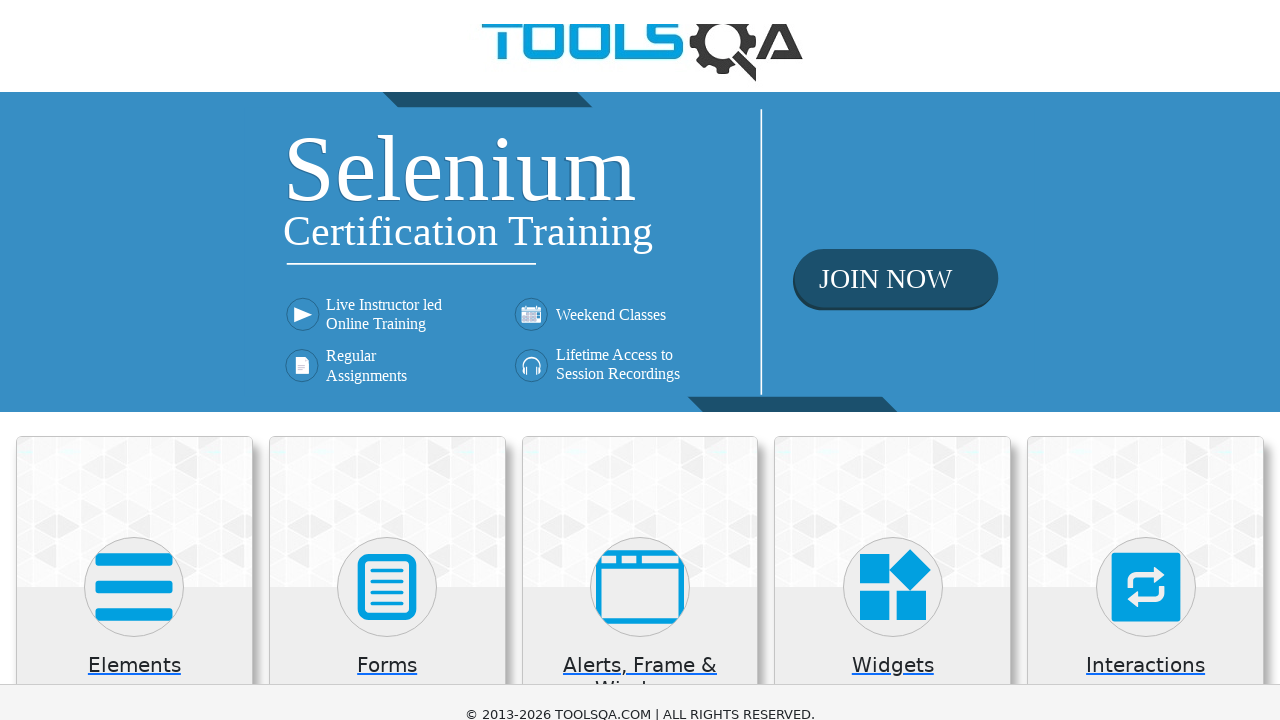

Clicked on Elements menu at (134, 6) on internal:text="Elements"i
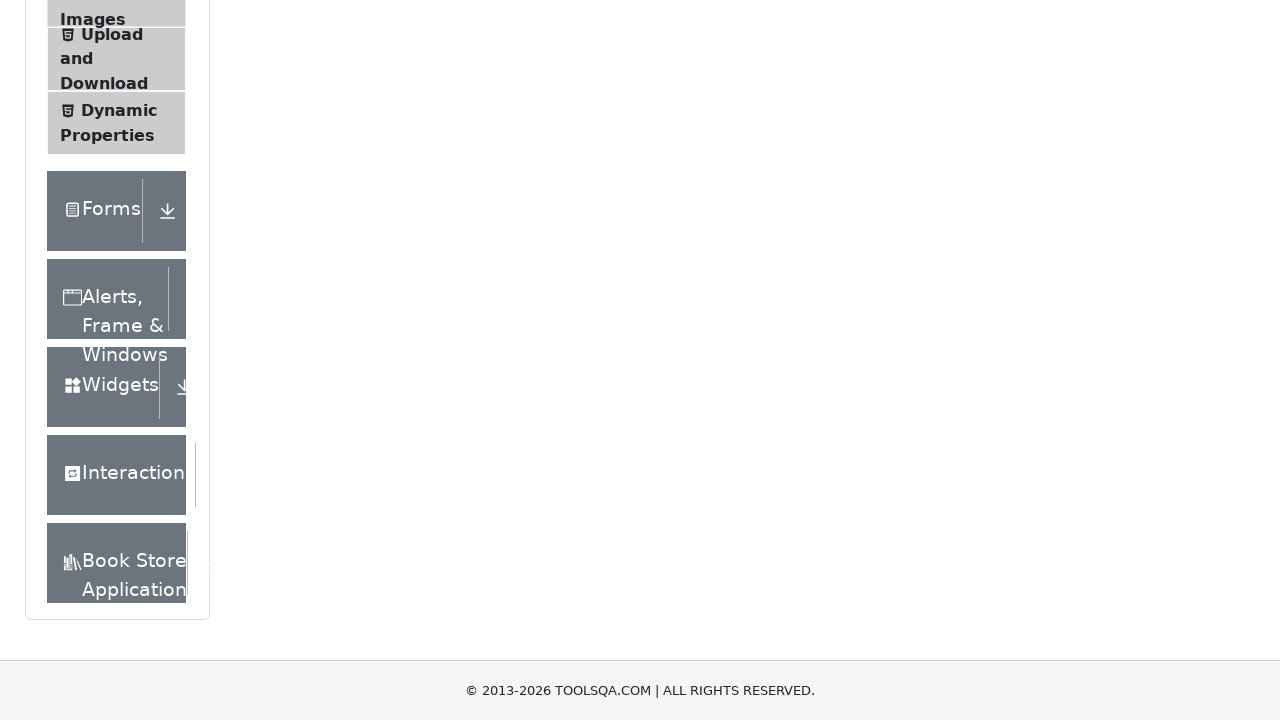

Clicked on Web Tables option at (100, 348) on internal:text="Web Tables"i
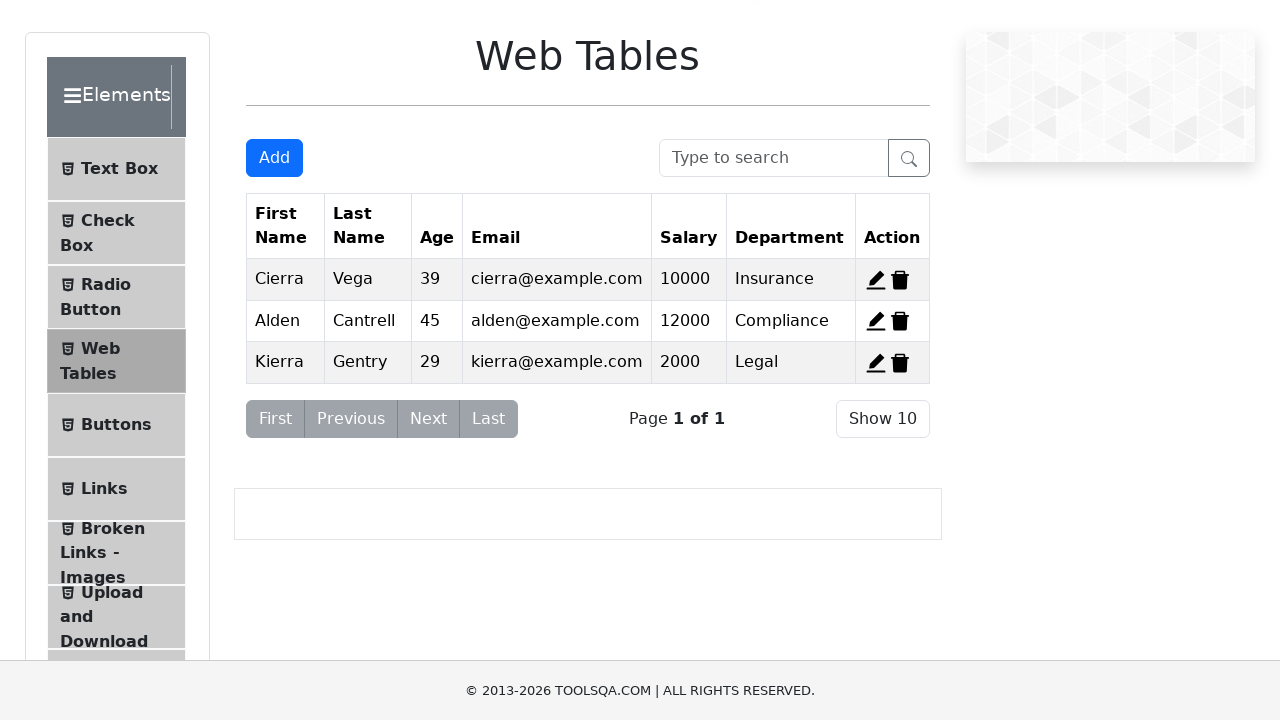

Clicked Add New Record button at (274, 158) on #addNewRecordButton
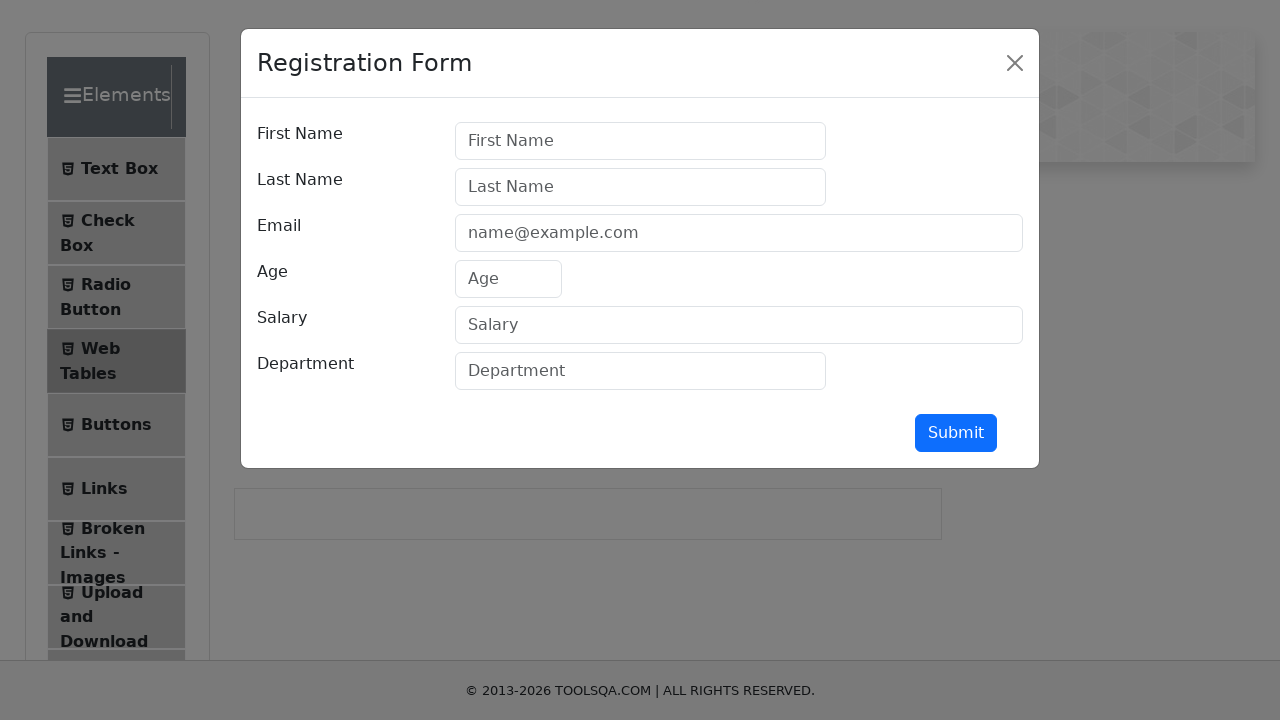

Filled First Name field with 'Michael' on internal:attr=[placeholder="First Name"i]
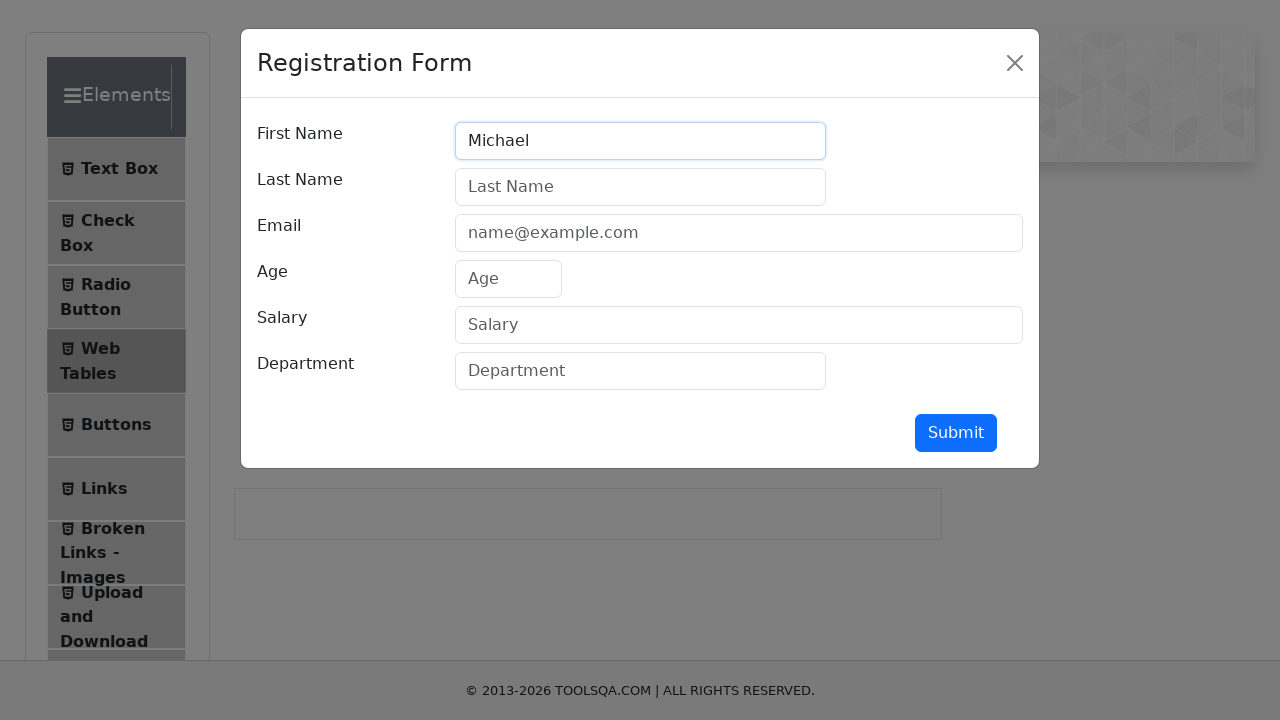

Filled Last Name field with 'Thompson' on internal:attr=[placeholder="Last Name"i]
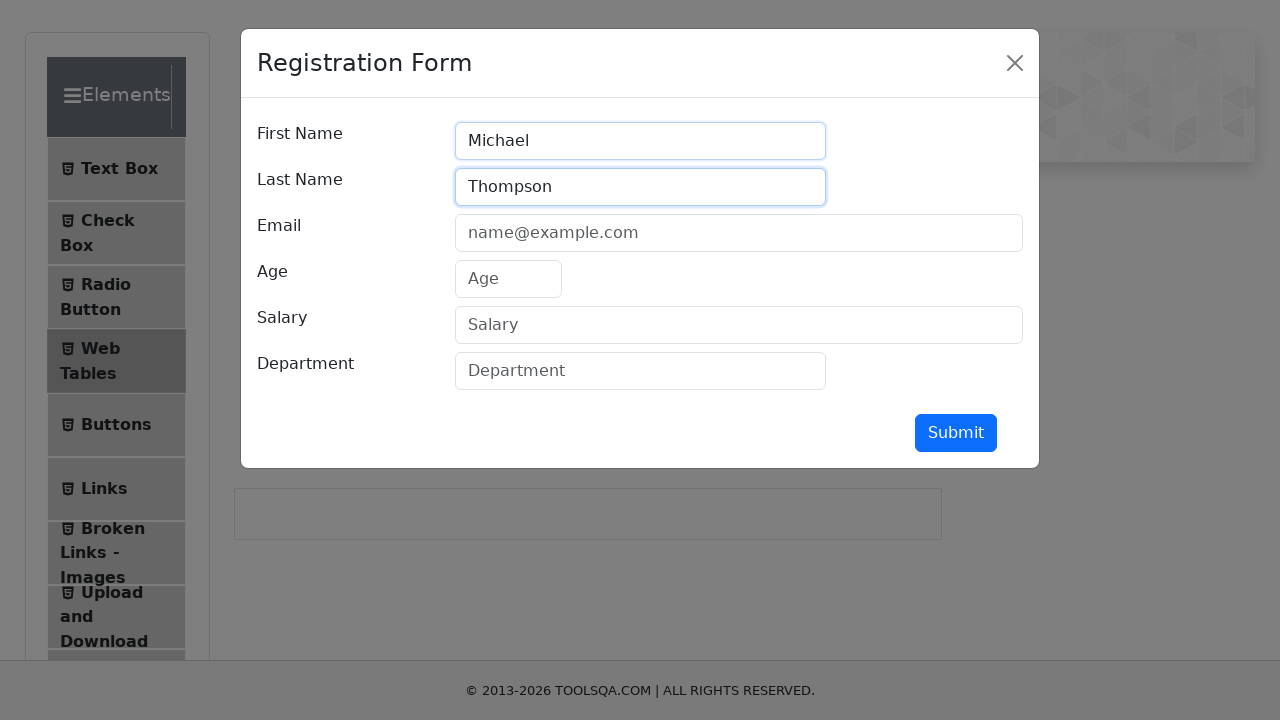

Filled Email field with 'michael.thompson@company.com' on internal:attr=[placeholder="name@example.com"i]
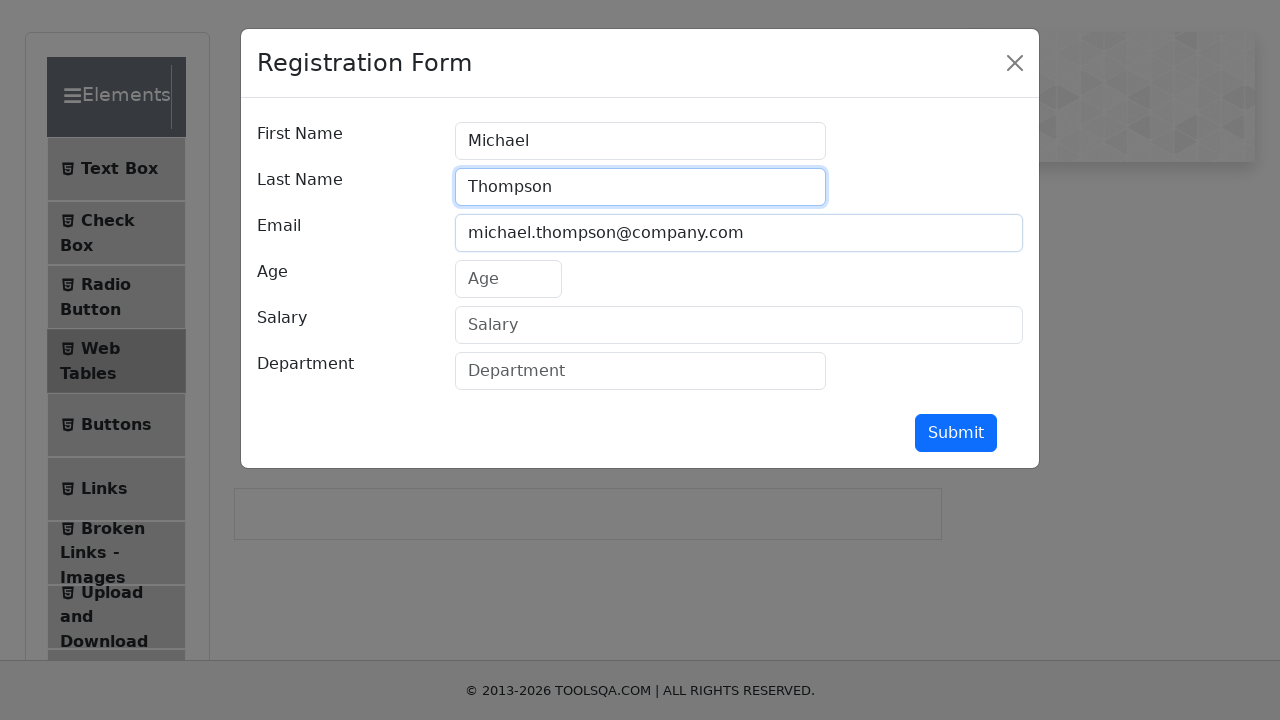

Filled Age field with '32' on internal:attr=[placeholder="Age"i]
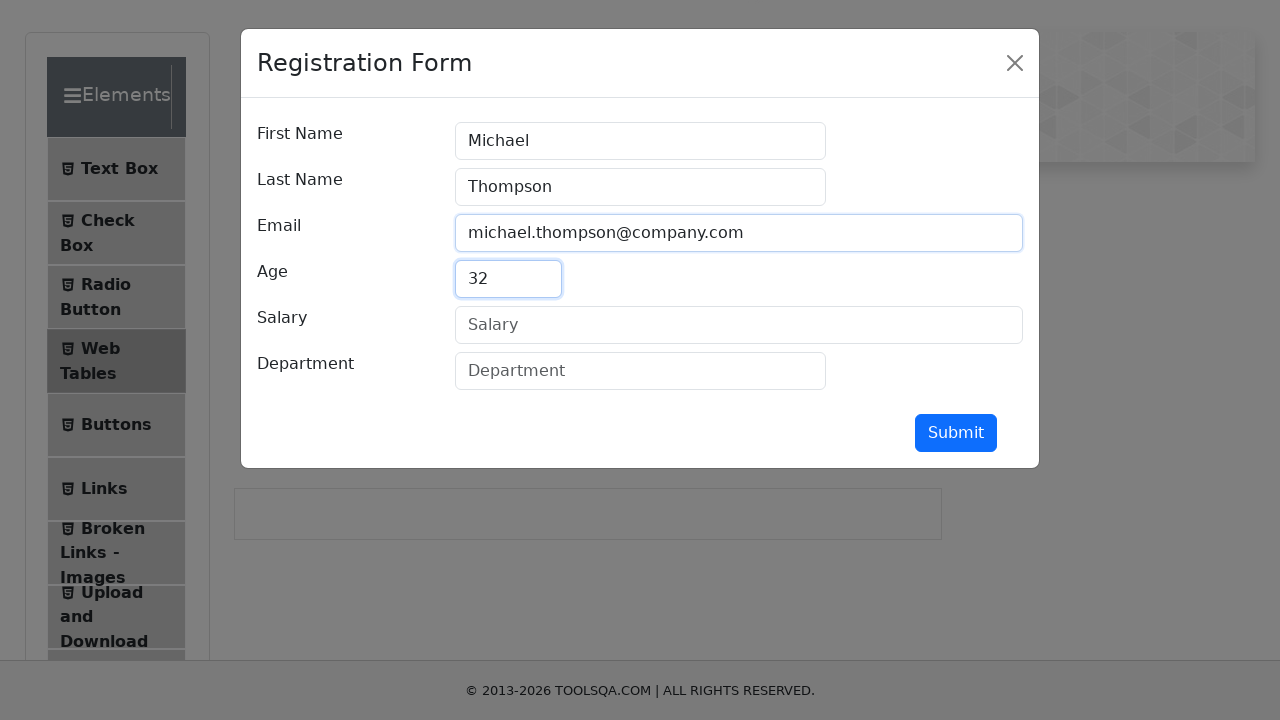

Filled Salary field with '75000' on internal:attr=[placeholder="Salary"i]
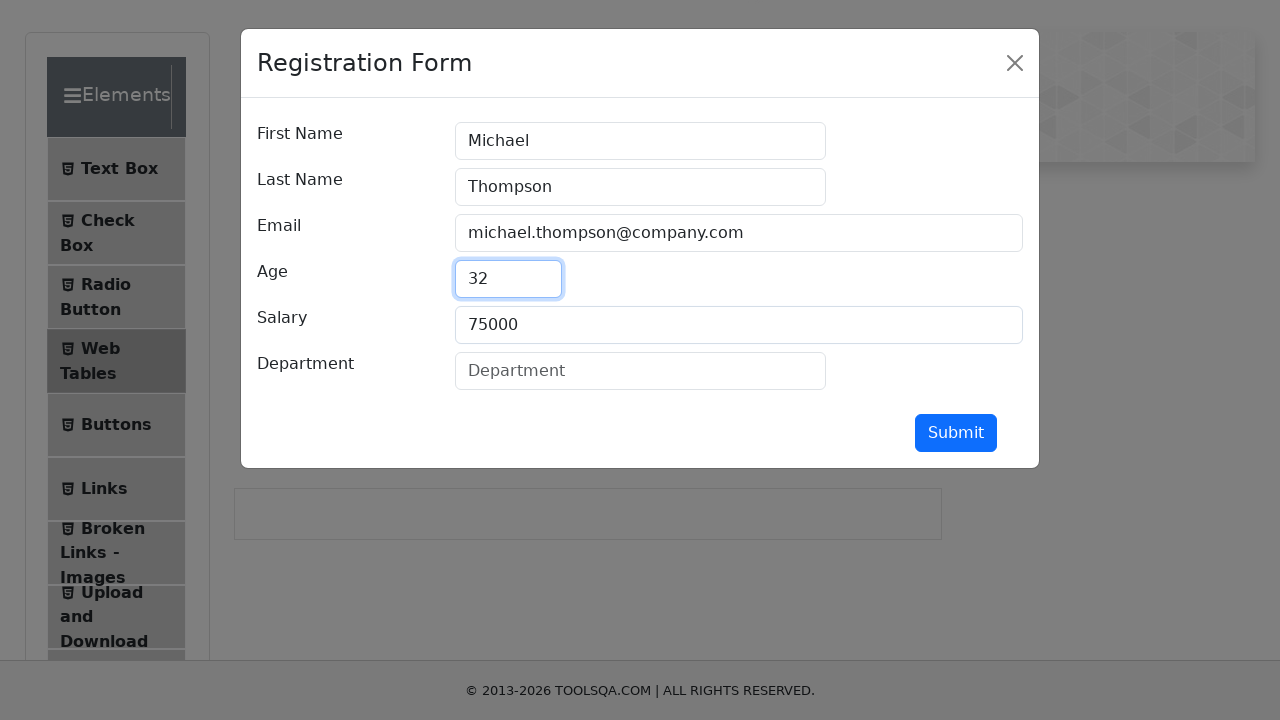

Filled Department field with 'Engineering' on internal:attr=[placeholder="Department"i]
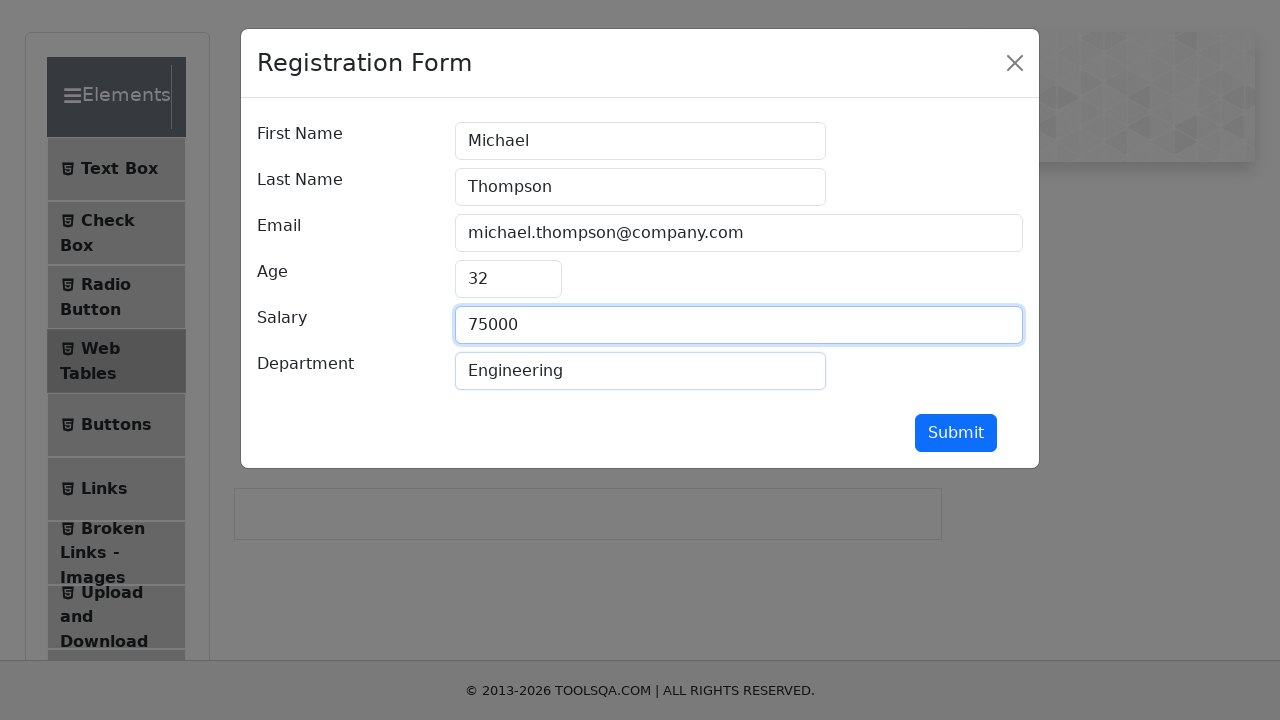

Submitted the registration form at (956, 433) on #submit
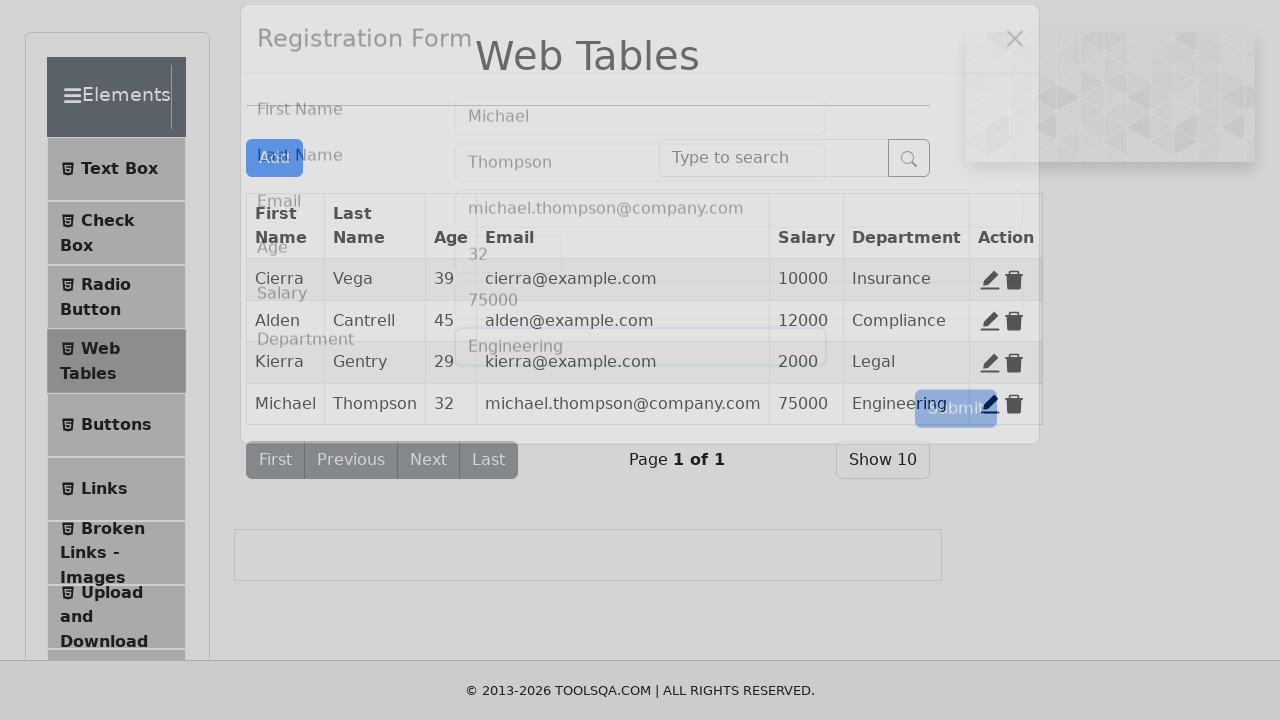

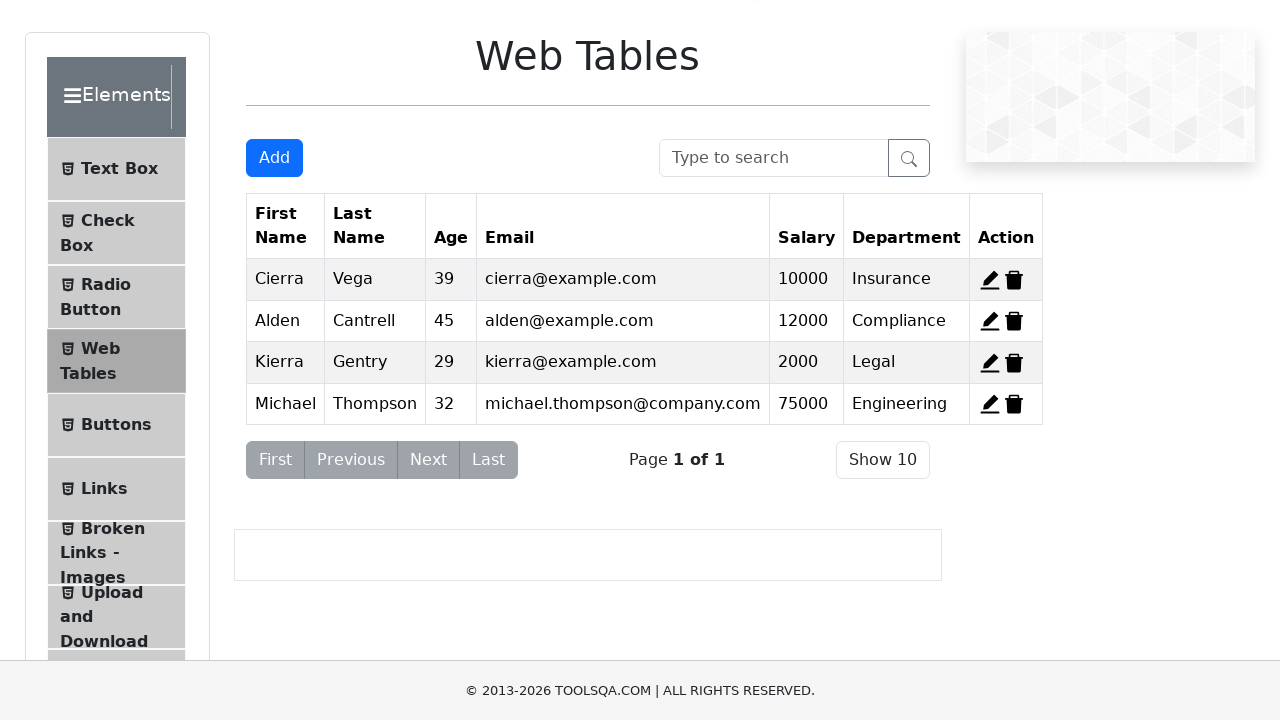